Tests clicking an element using JavaScript executor with document.getElementById method to click the enter image button

Starting URL: https://demo.automationtesting.in/Index.html

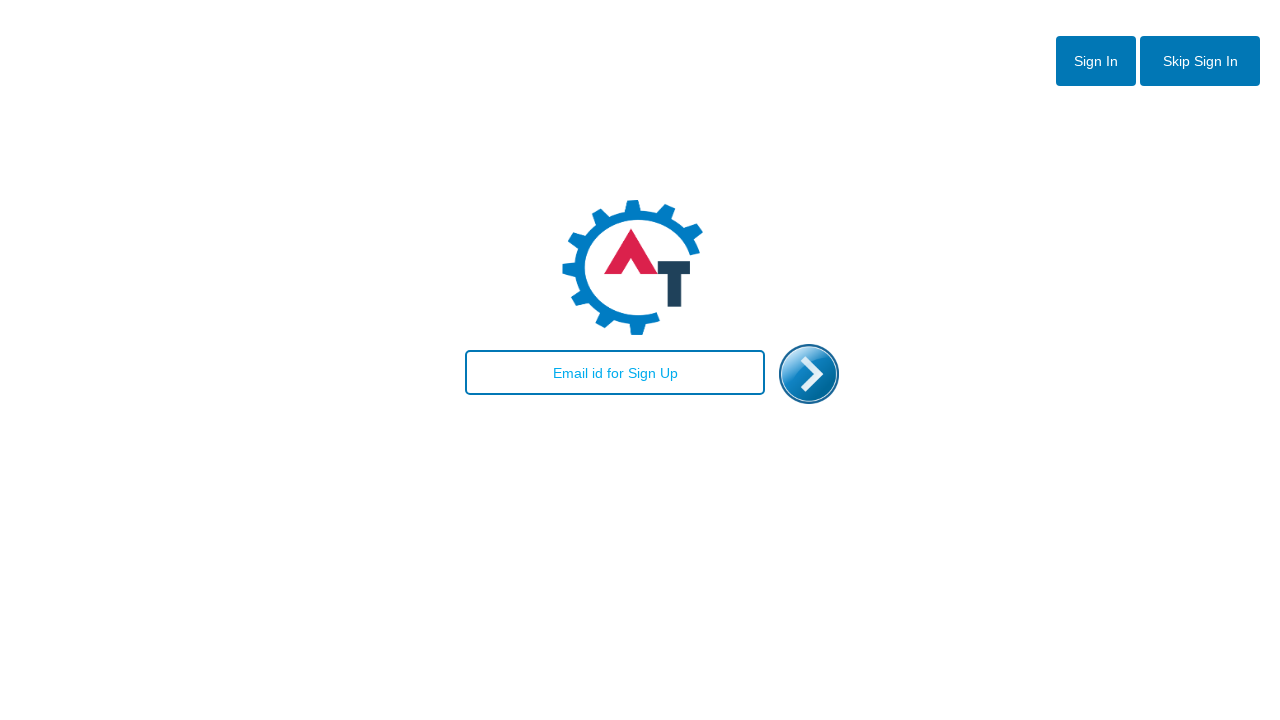

Clicked enter image button using document.getElementById JavaScript executor
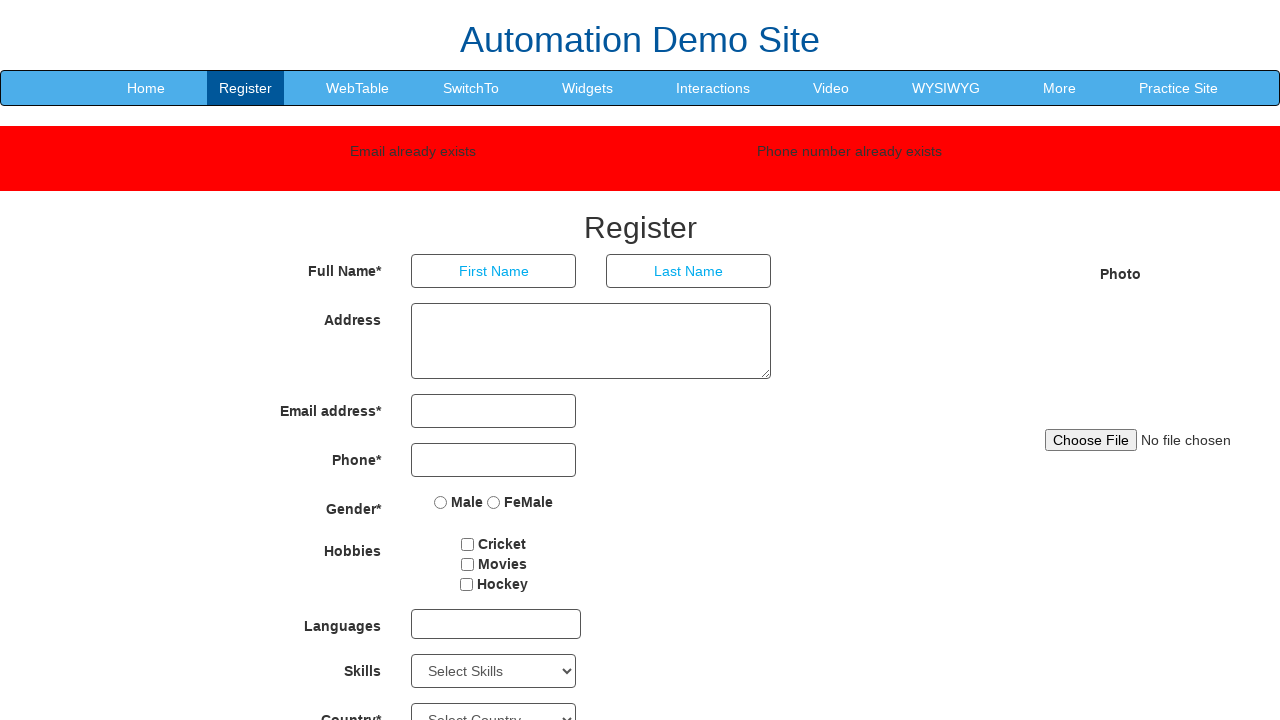

Waited 2 seconds to observe the effect of clicking the enter image button
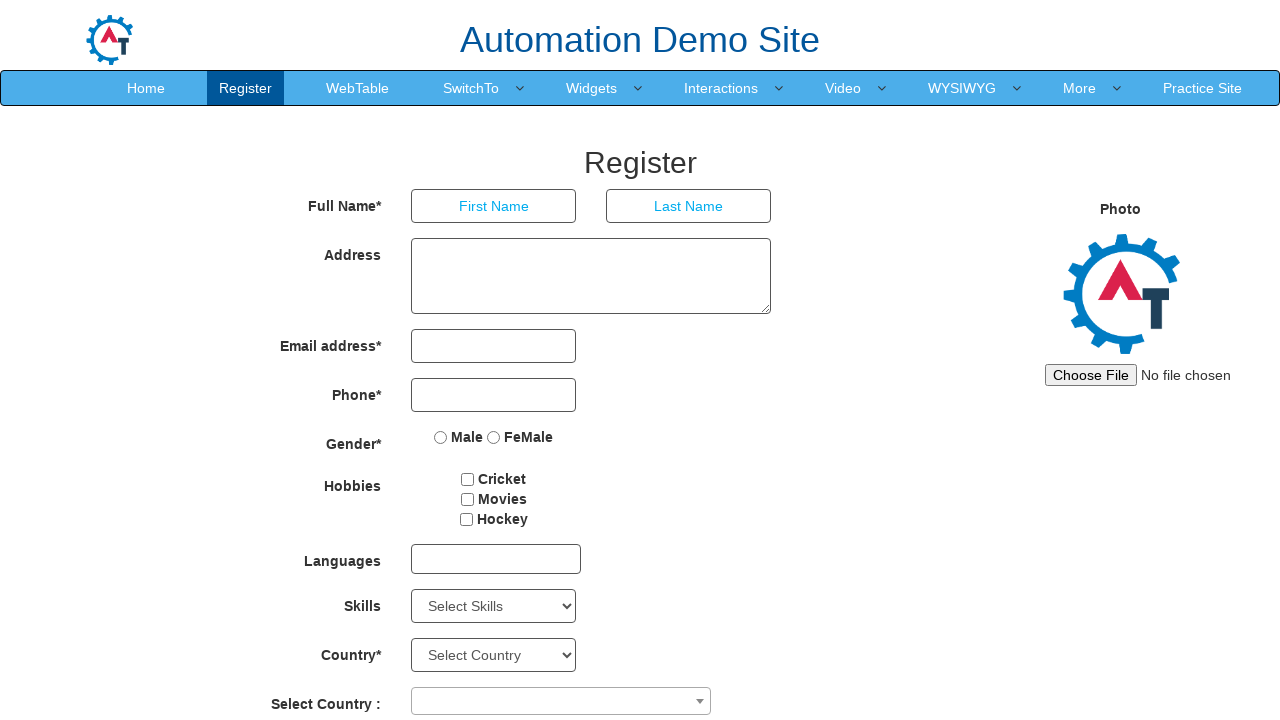

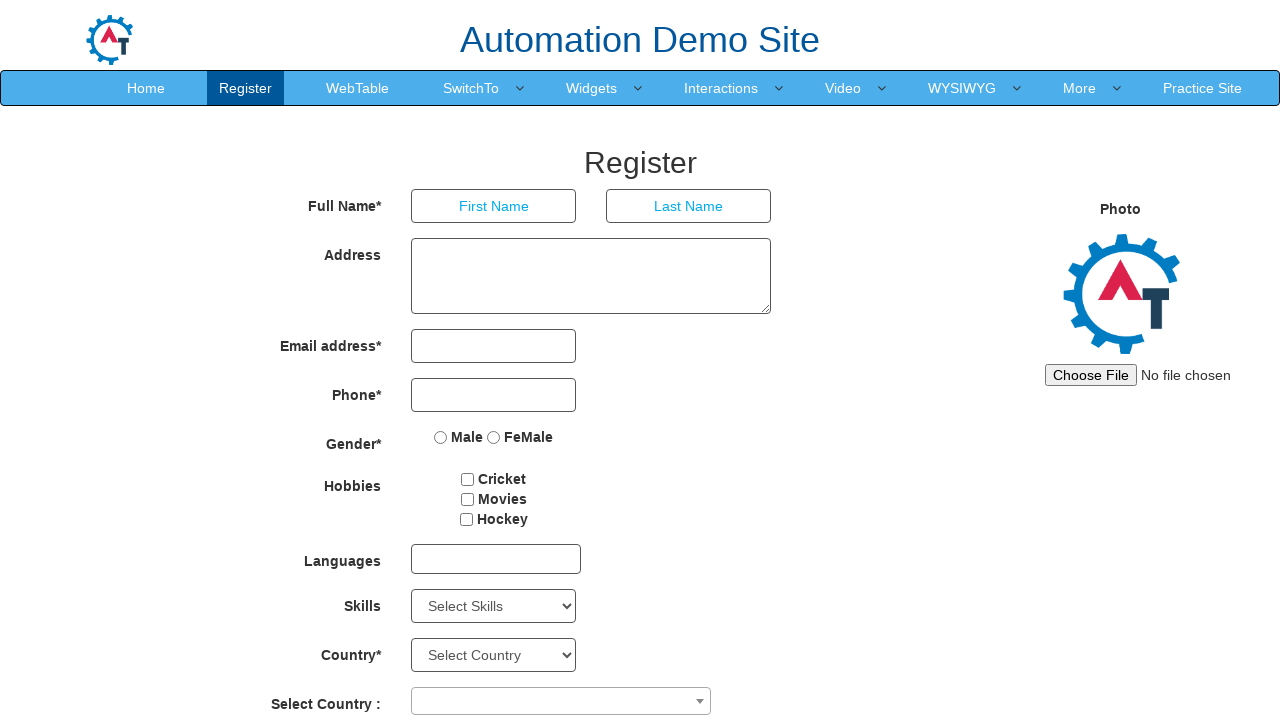